Tests button text update functionality by entering text and verifying the button name changes

Starting URL: http://uitestingplayground.com/textinput

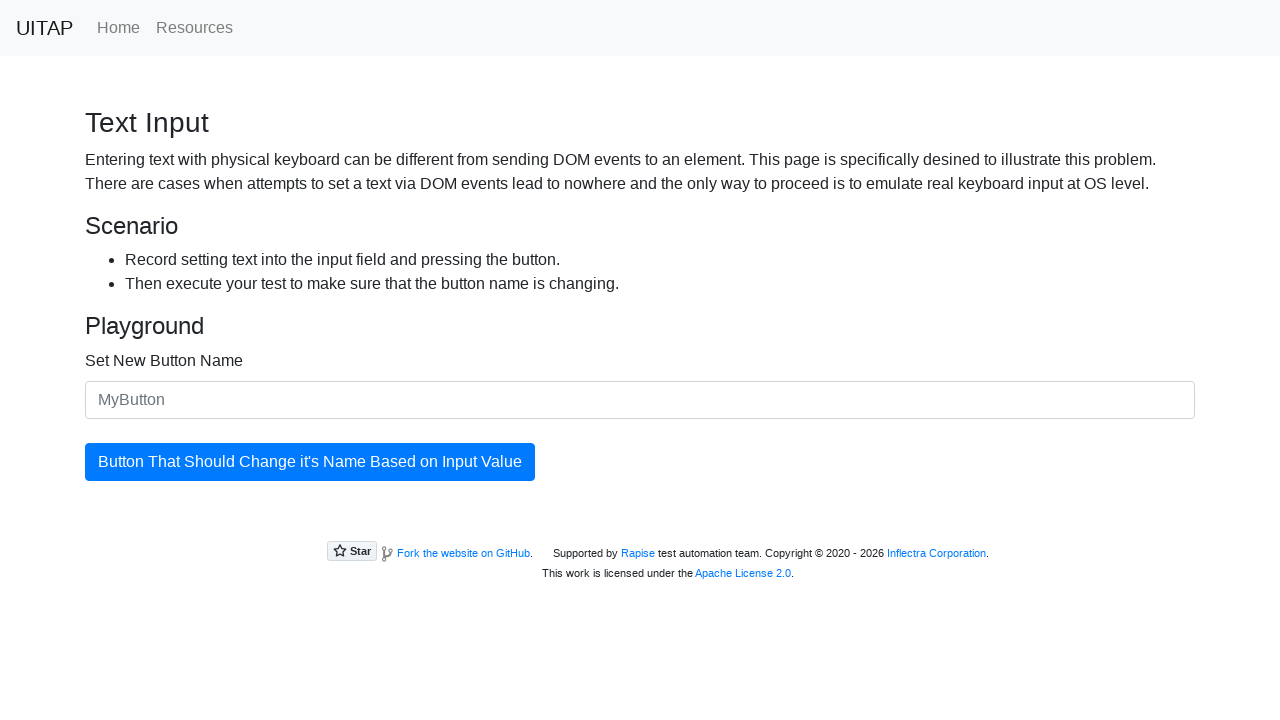

Generated random text 'MiKlyJttbY' for button name
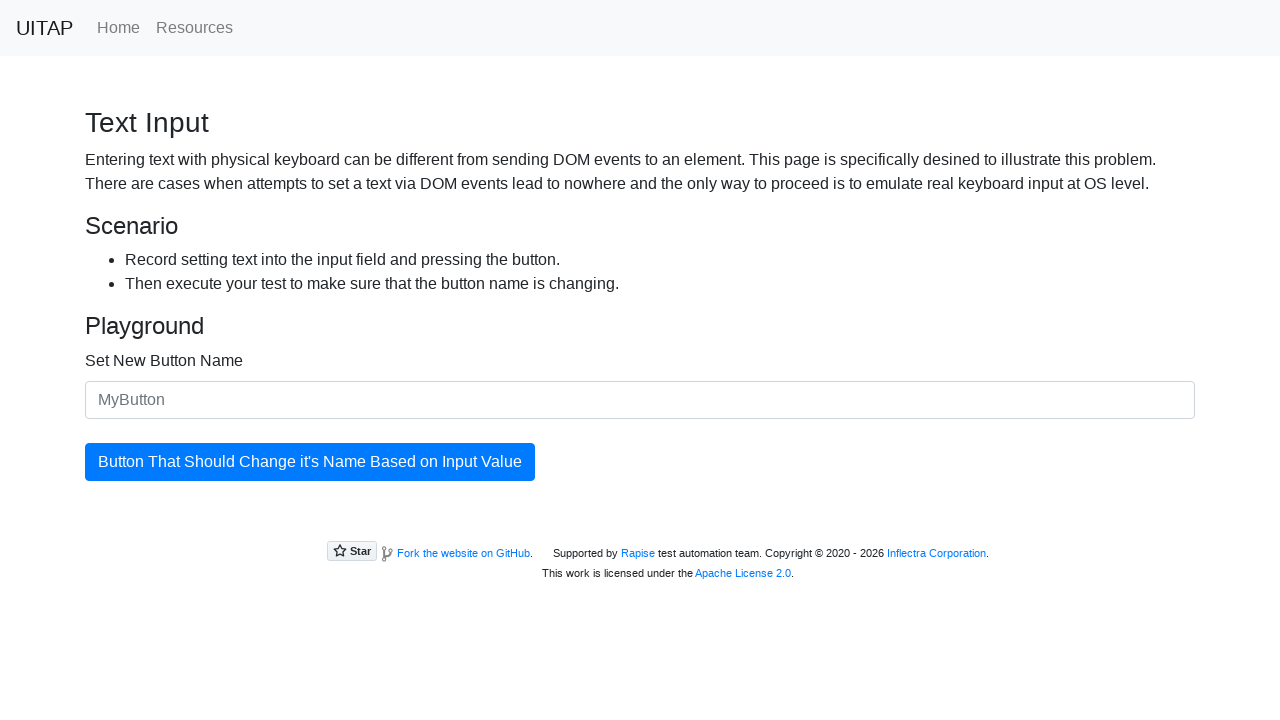

Filled input field with text 'MiKlyJttbY' on xpath=/html/body/section/div/form/div/input
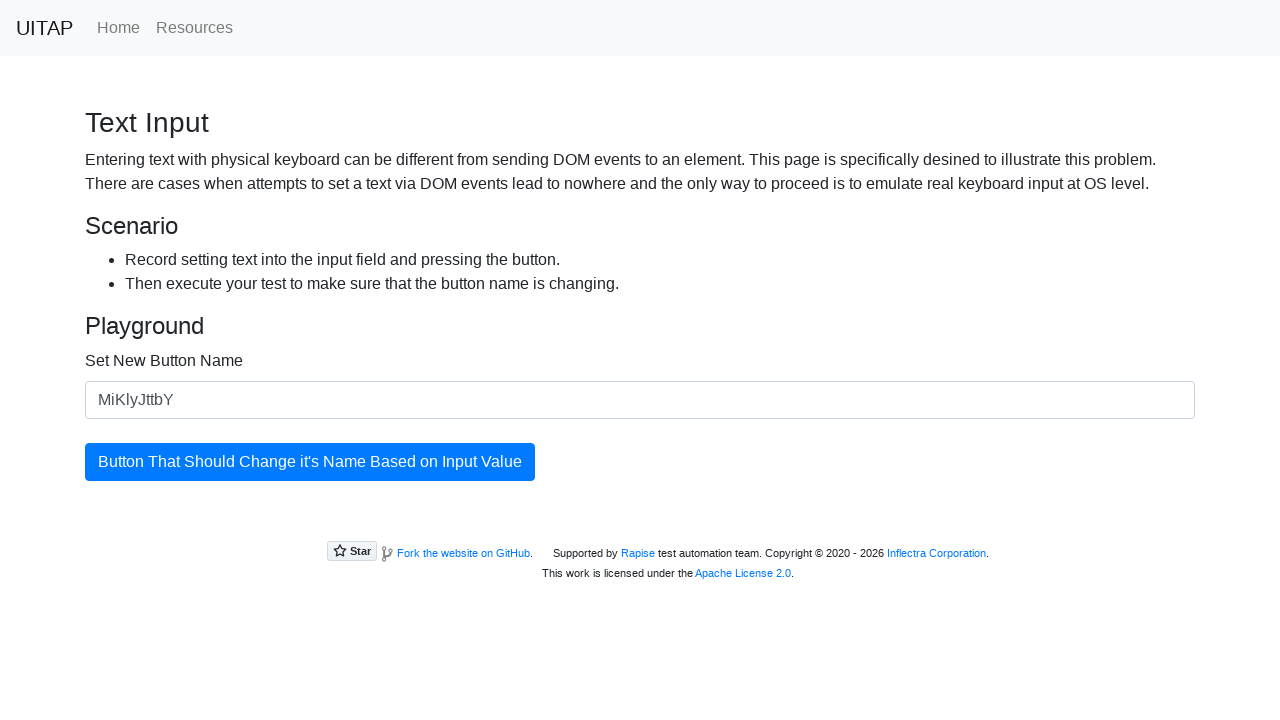

Clicked button to update its name at (310, 462) on xpath=/html/body/section/div/form/div/button
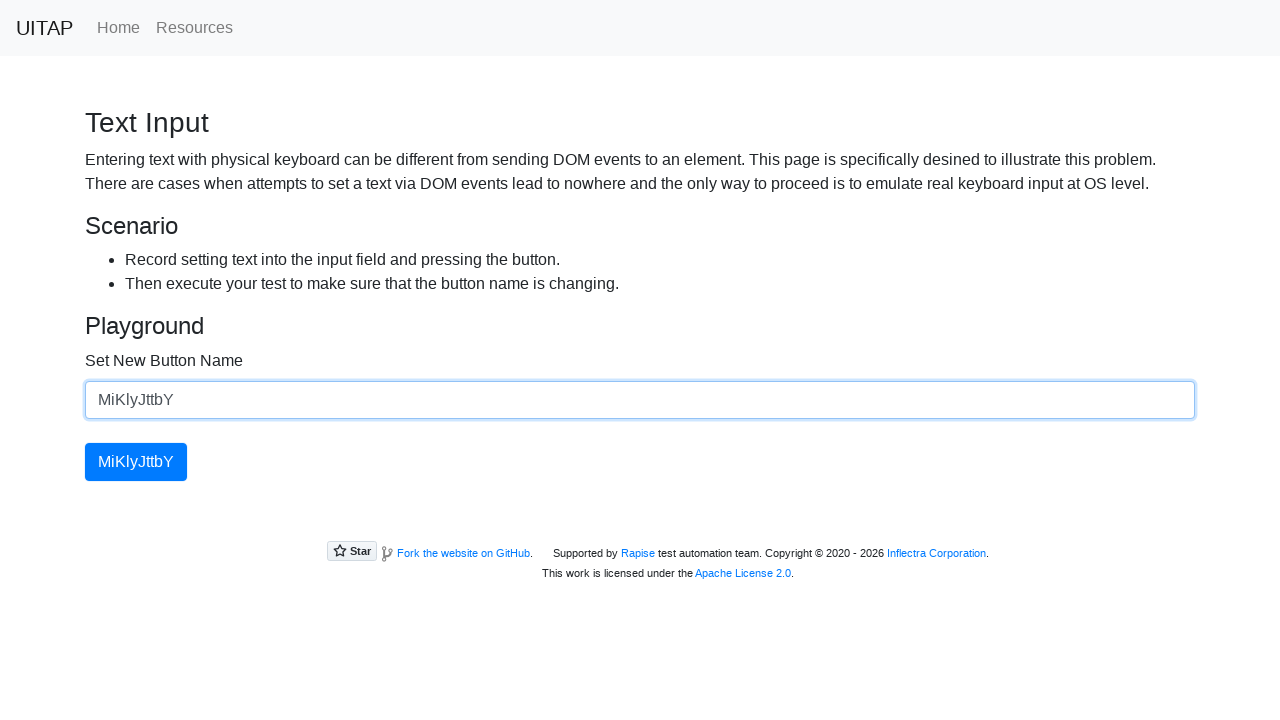

Retrieved updated button text: 'MiKlyJttbY'
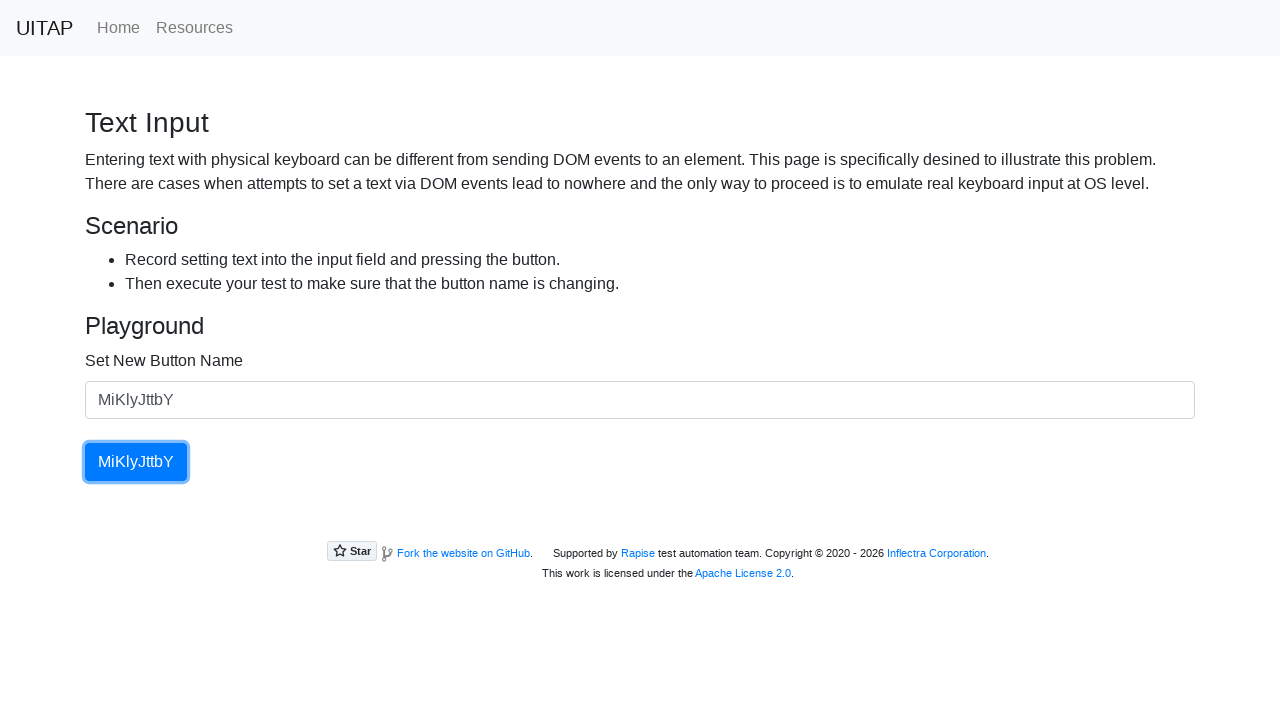

Assertion passed: button name matches entered text
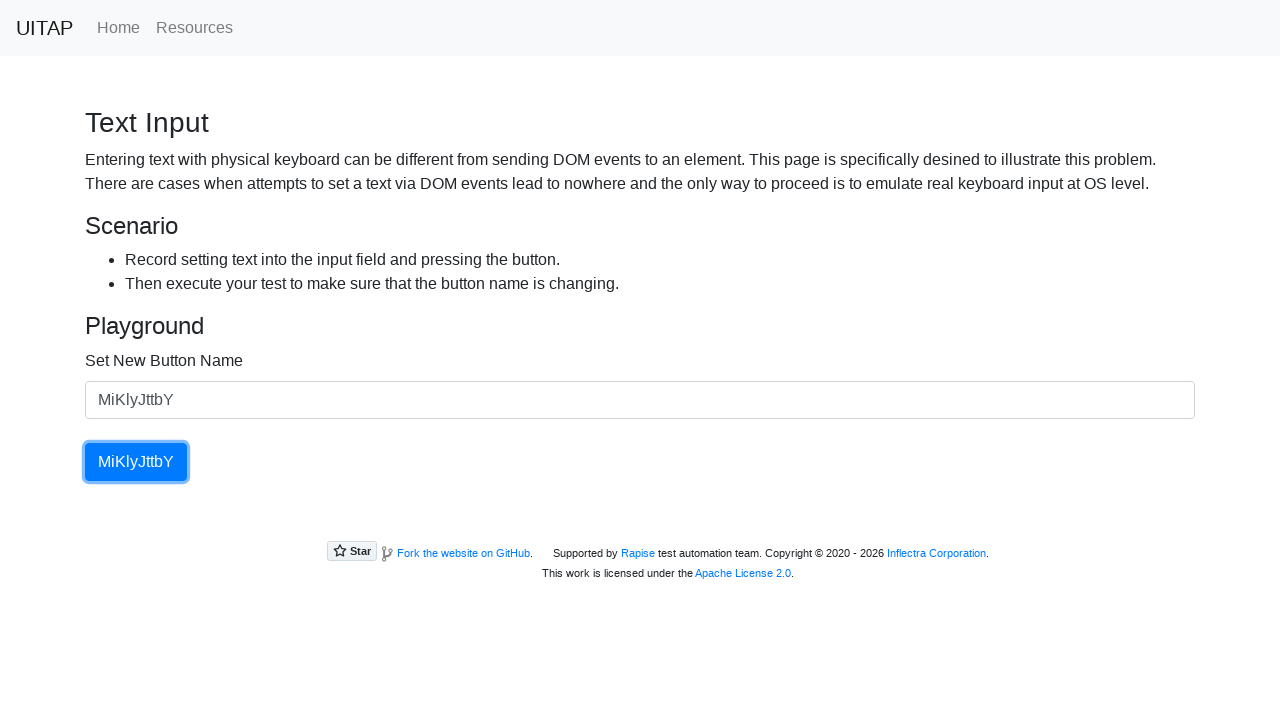

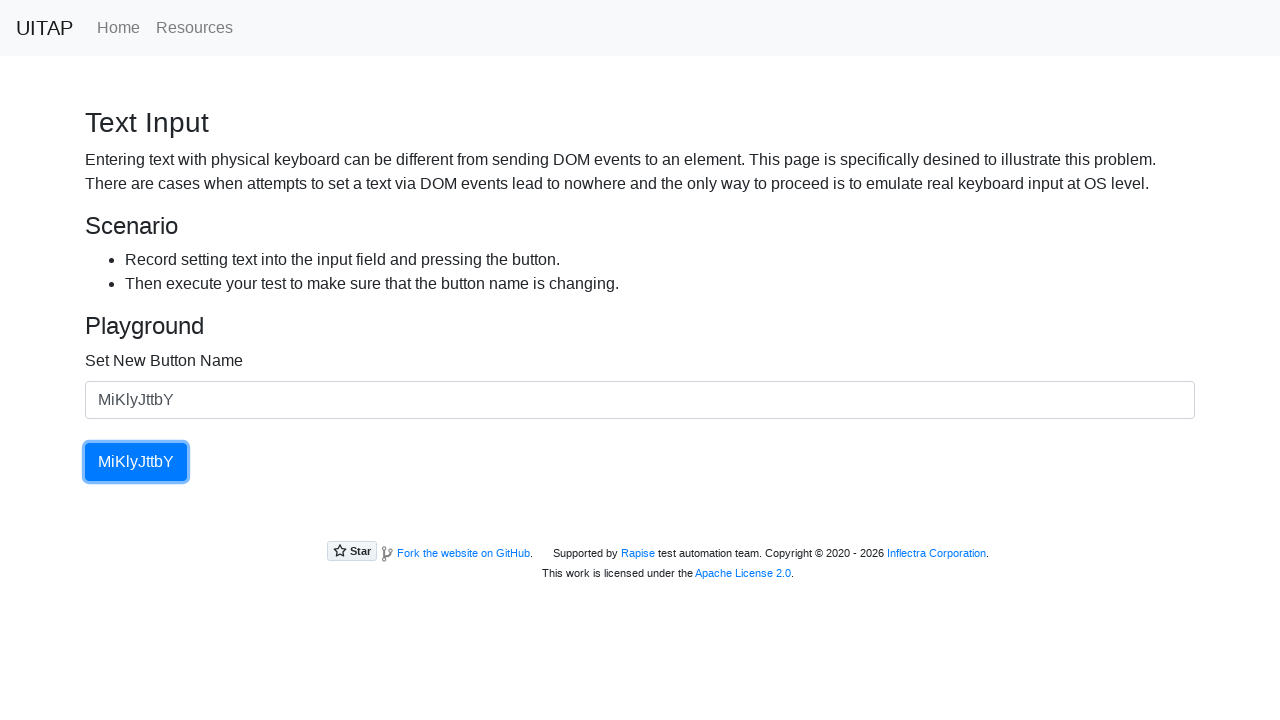